Tests JavaScript alert handling by clicking a button that triggers an alert, accepting the alert, and verifying the success message is displayed

Starting URL: https://practice.cydeo.com/javascript_alerts

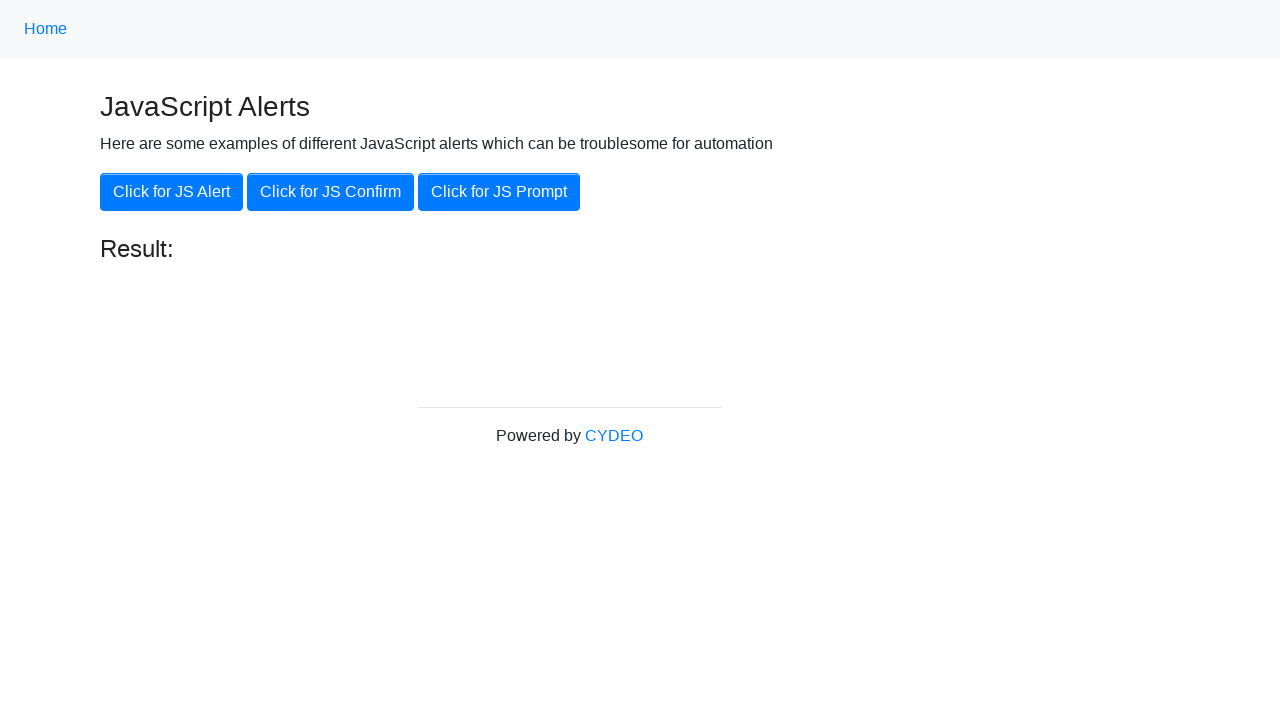

Clicked 'Click for JS Alert' button at (172, 192) on xpath=//button[.='Click for JS Alert']
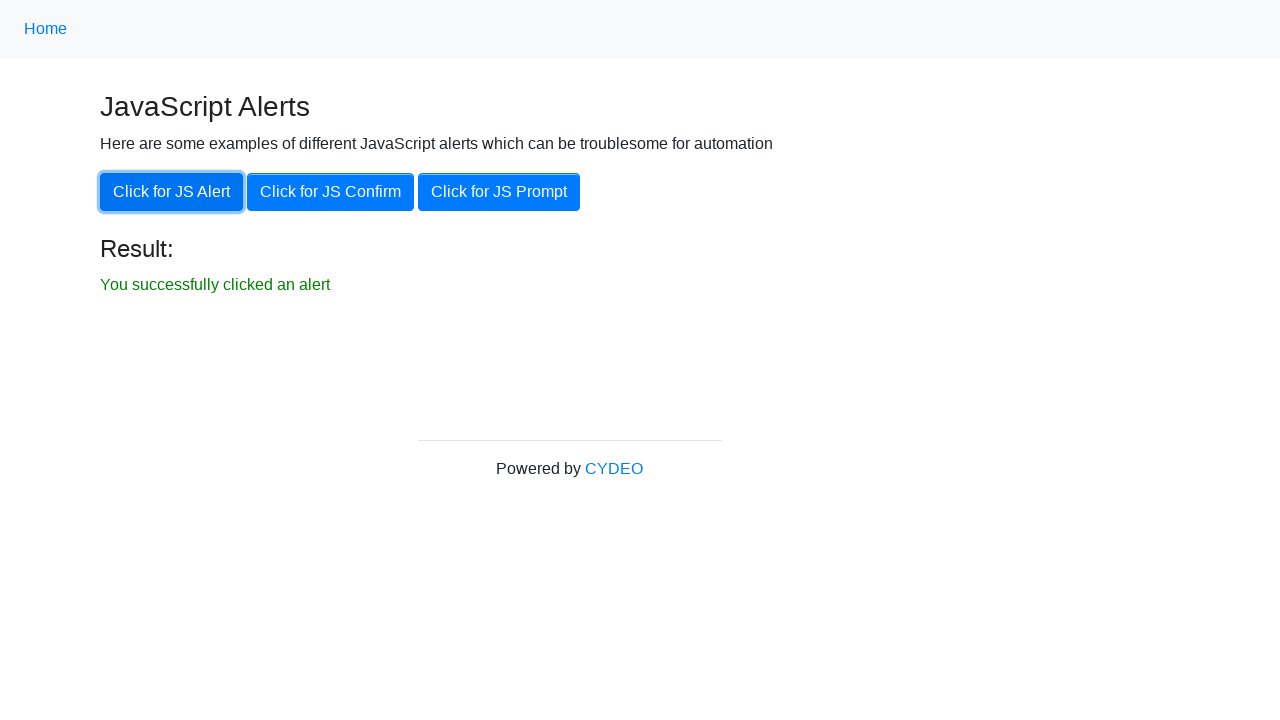

Set up dialog handler to accept alerts
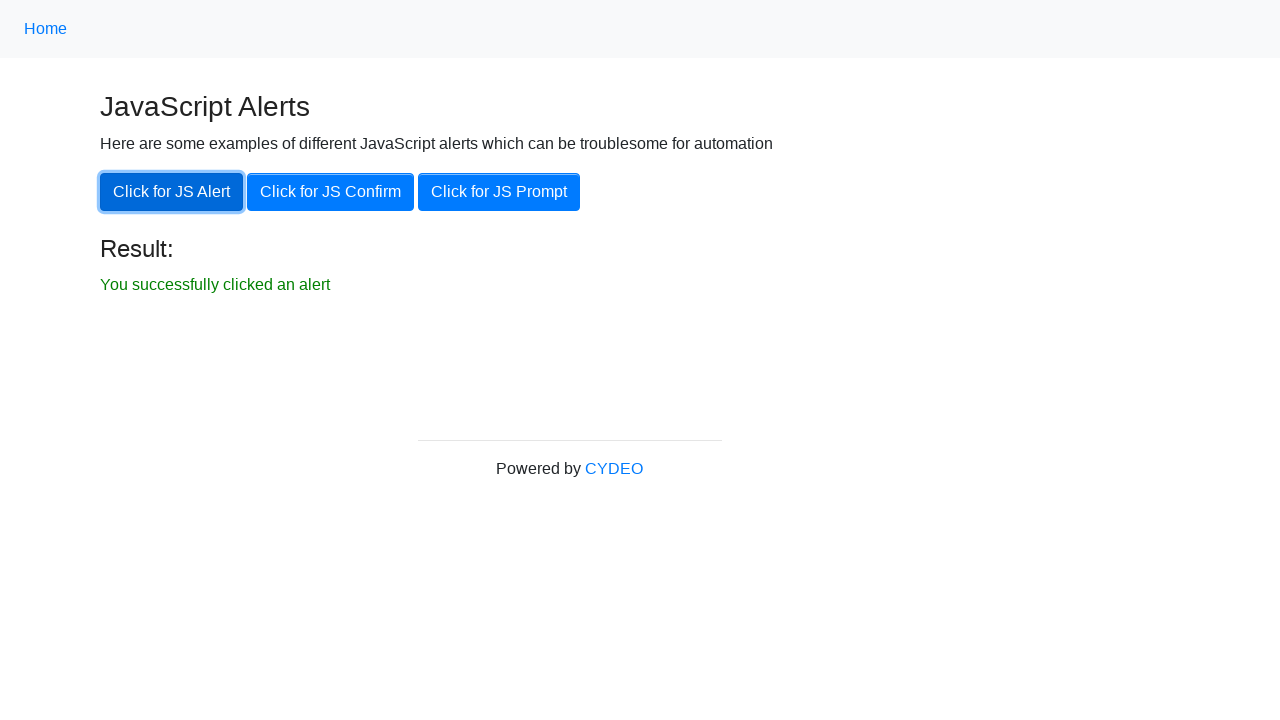

Waited for alert to be processed
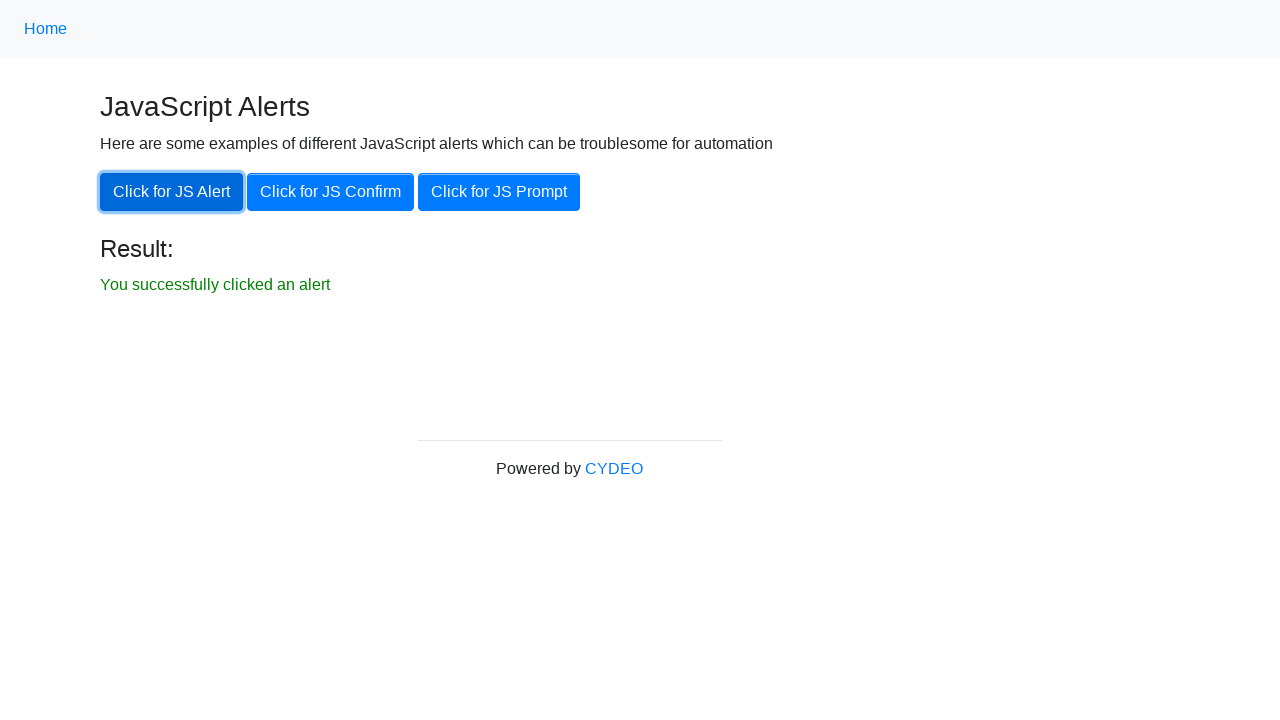

Success message result text became visible
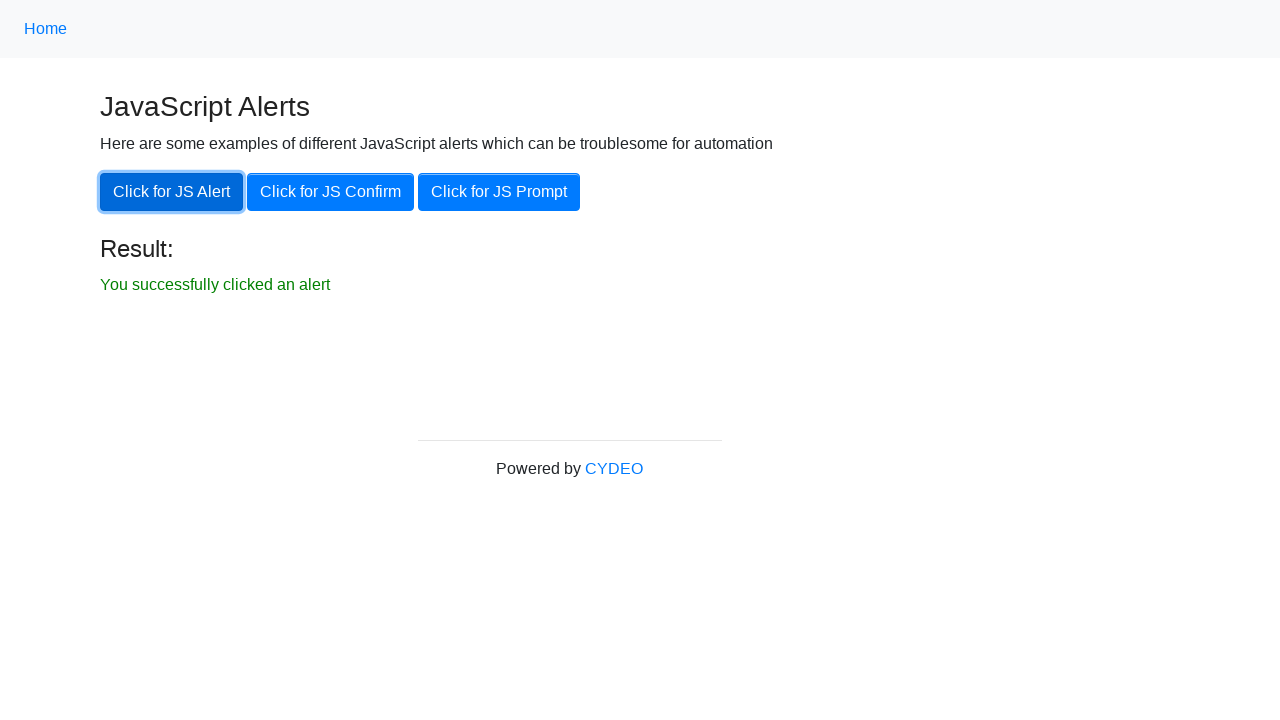

Verified success message text: 'You successfully clicked an alert'
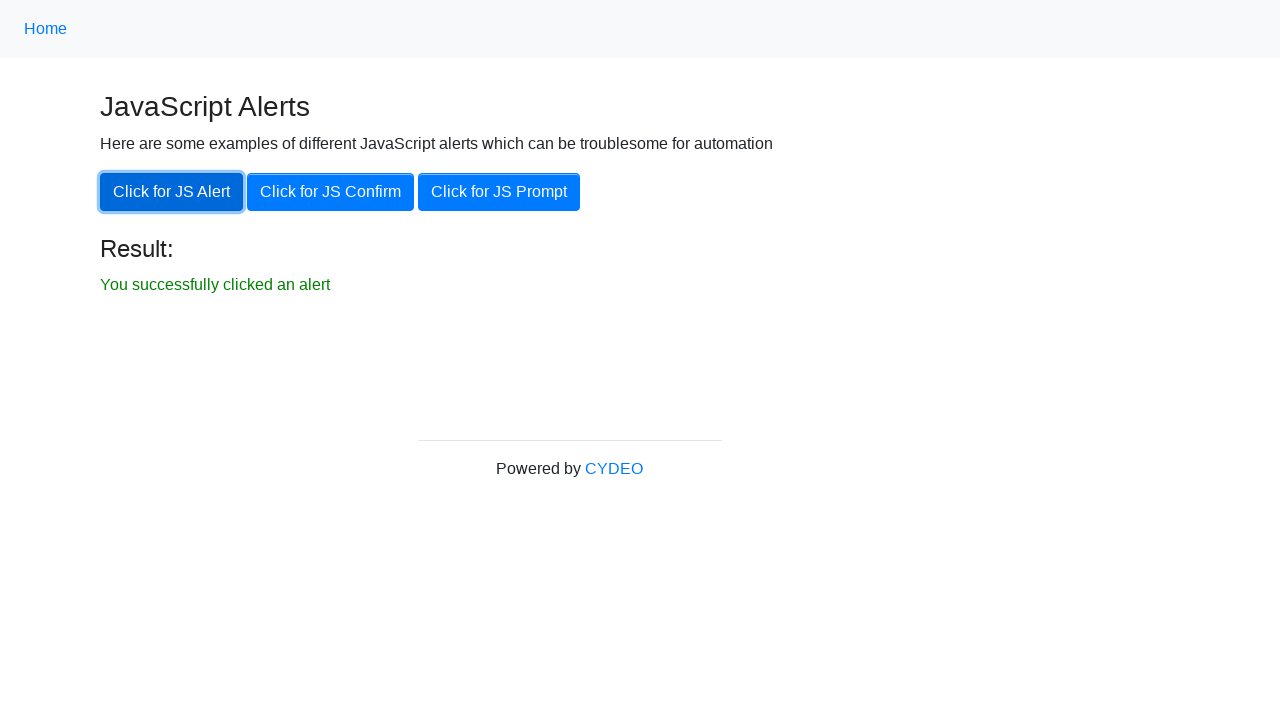

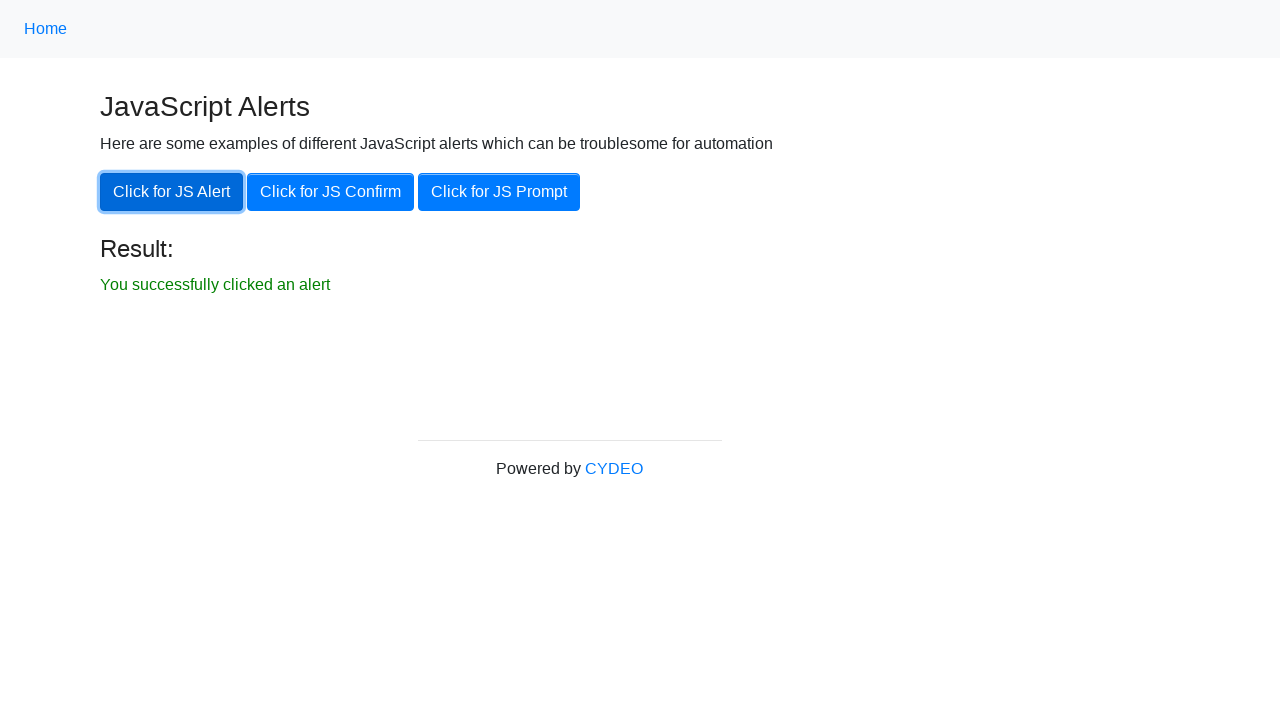